Navigates to a sitemap XML page and clicks through multiple links to visit different pages on the getcalley.com website, navigating back after each visit.

Starting URL: https://www.getcalley.com/page-sitemap.xml

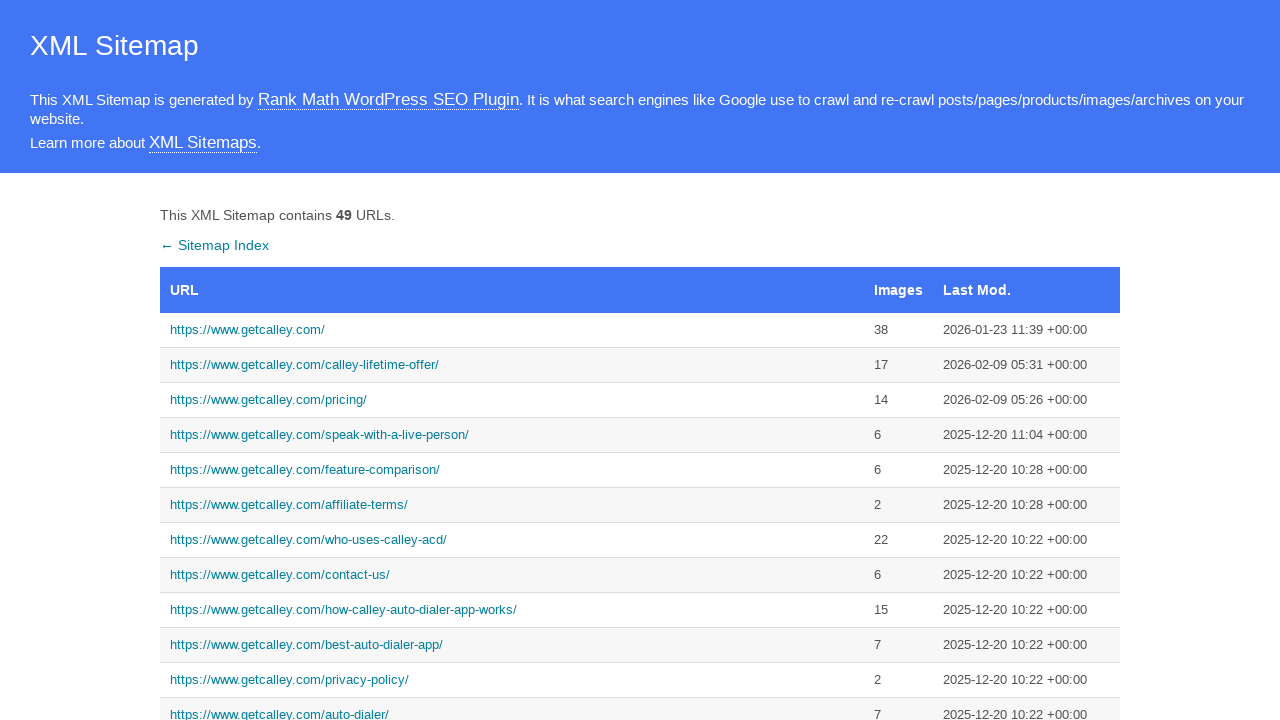

Clicked link for https://www.getcalley.com/ at (512, 330) on text=https://www.getcalley.com/
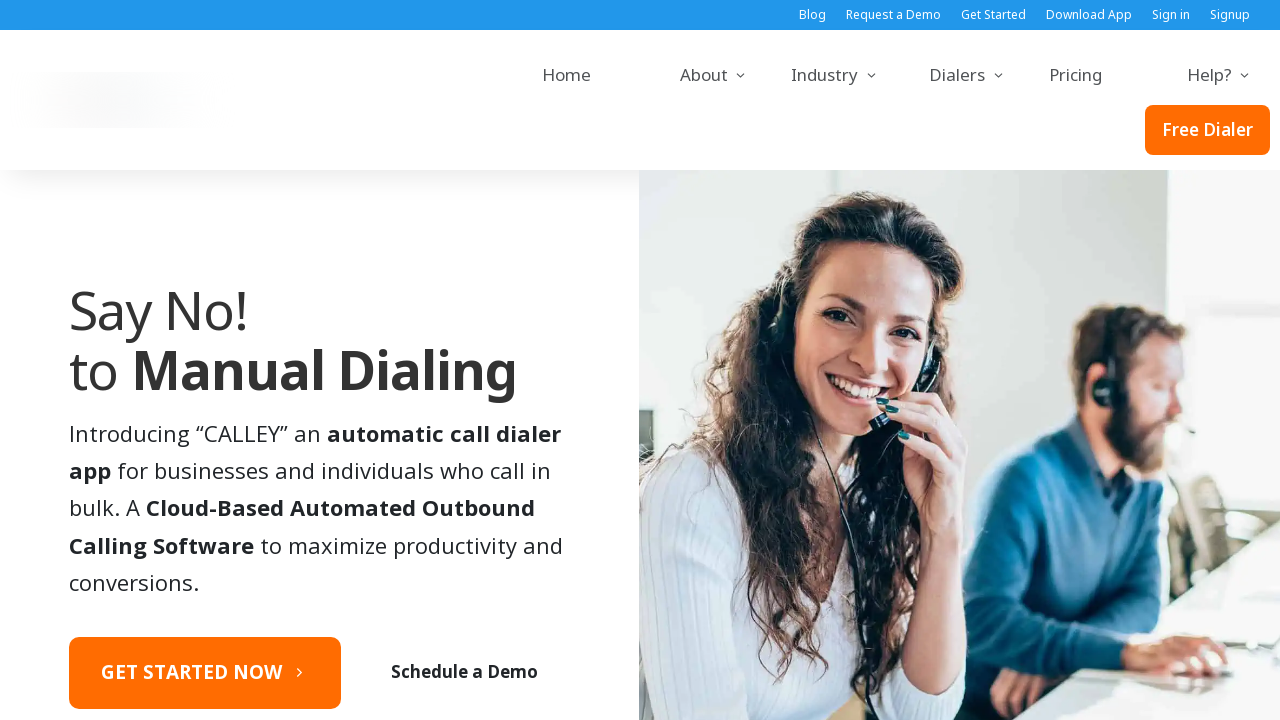

Page loaded for https://www.getcalley.com/
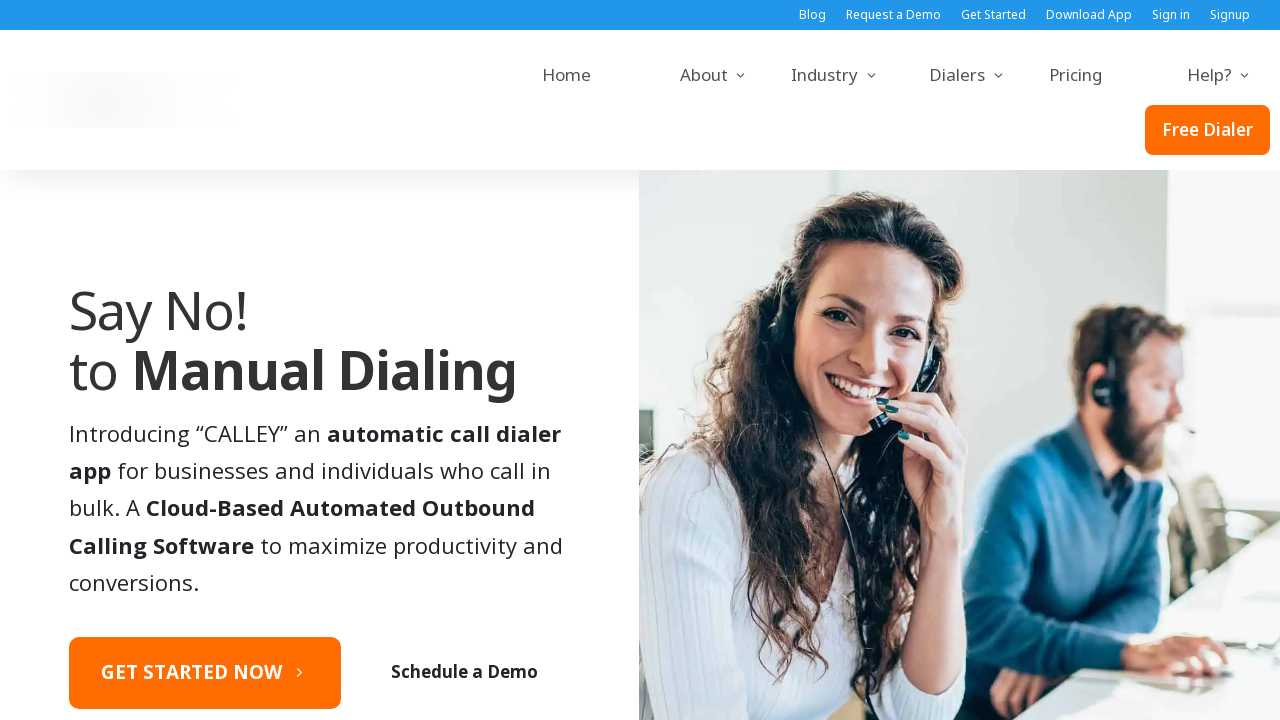

Navigated back to sitemap
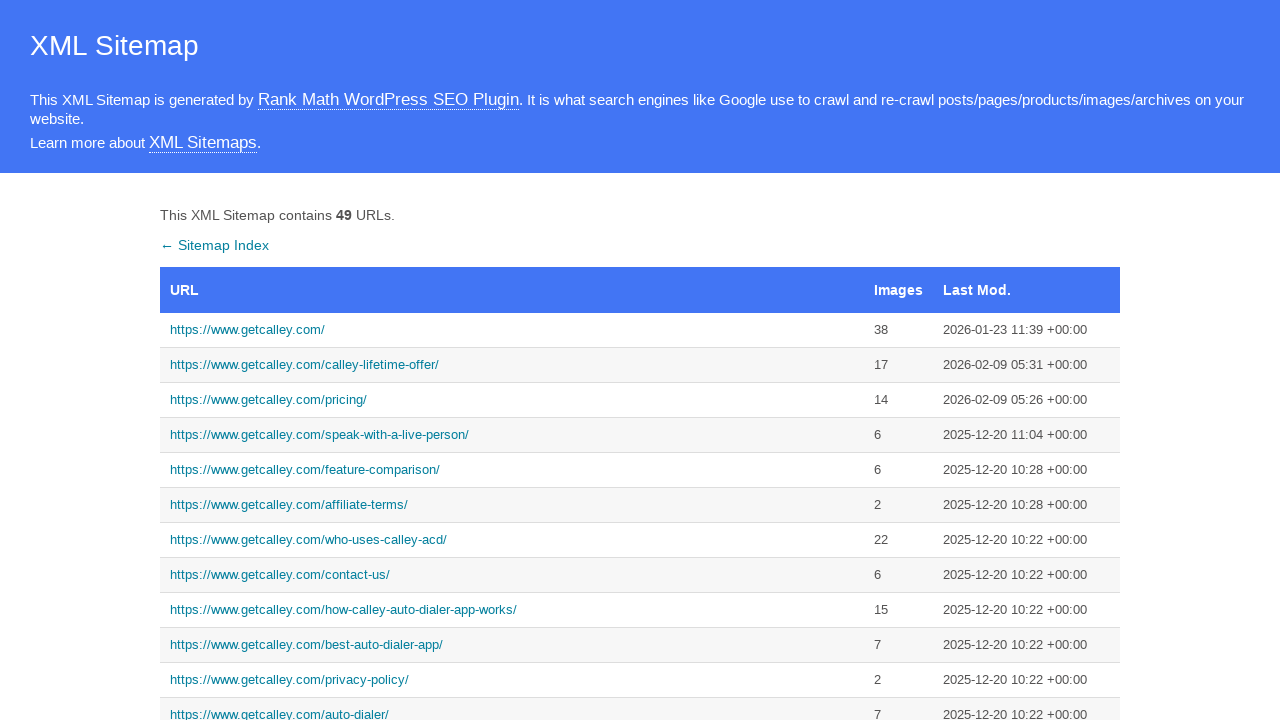

Sitemap reloaded
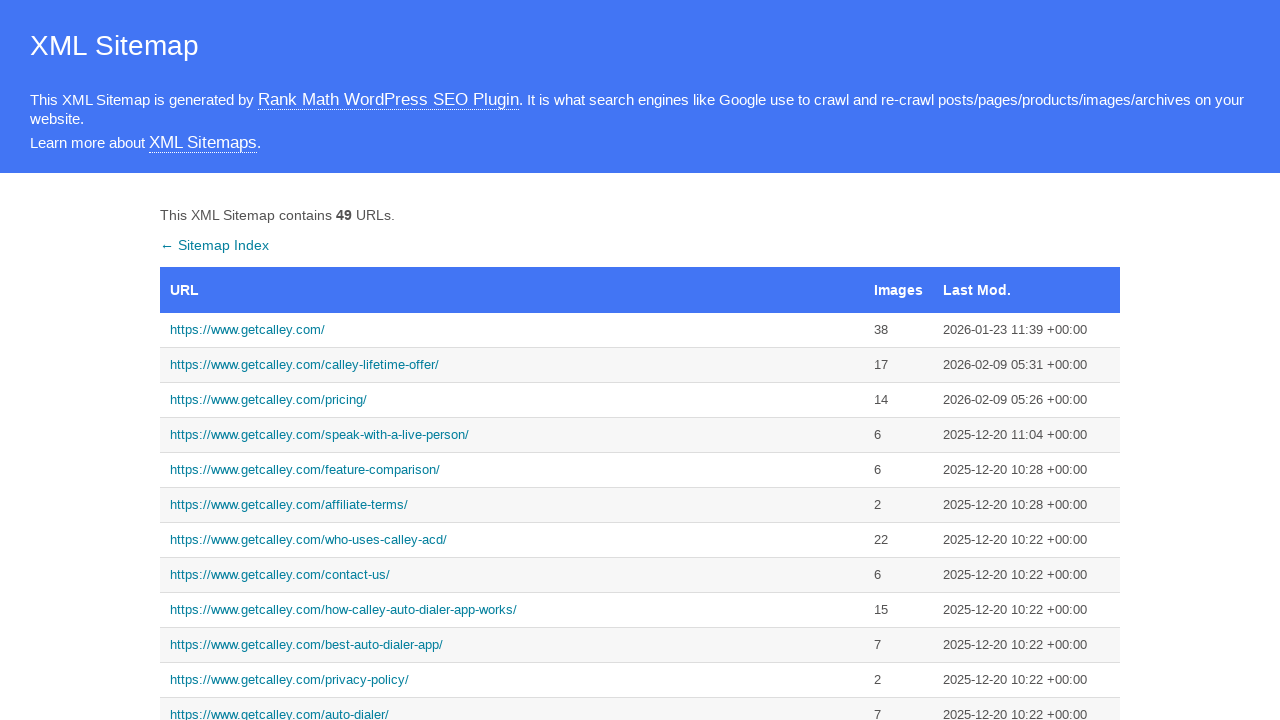

Clicked link for https://www.getcalley.com/calley-lifetime-offer/ at (512, 365) on text=https://www.getcalley.com/calley-lifetime-offer/
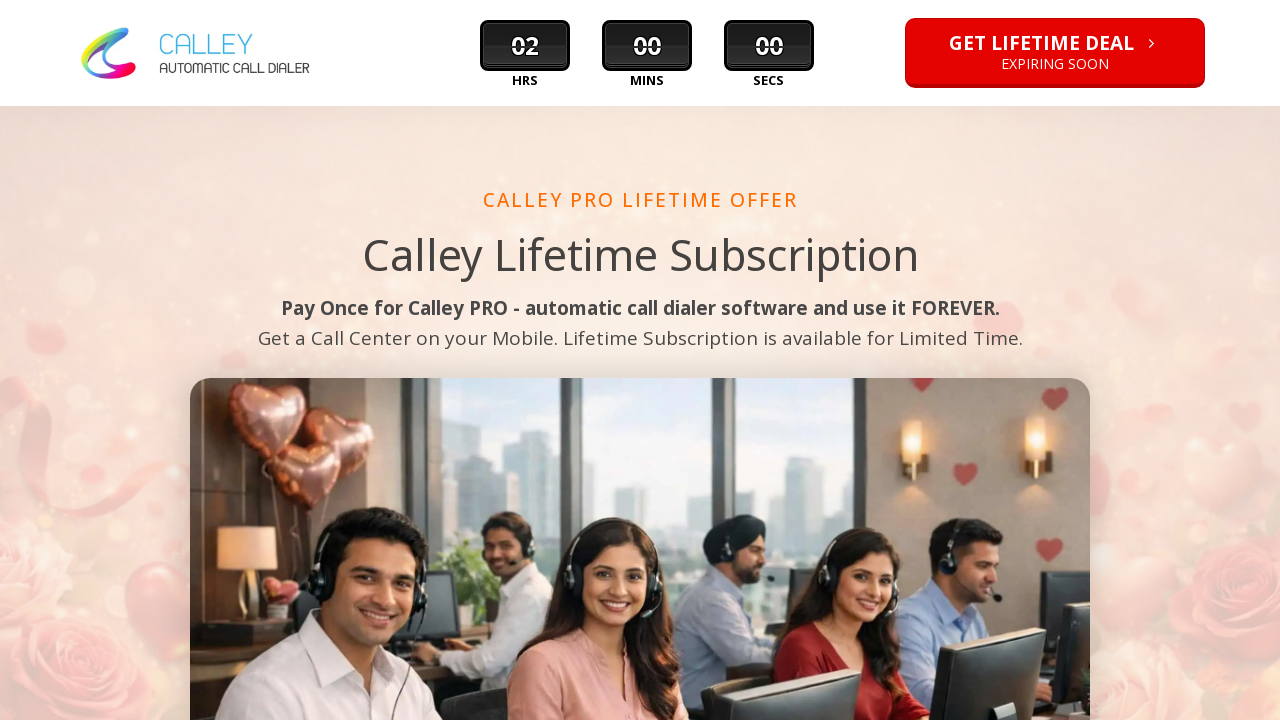

Page loaded for https://www.getcalley.com/calley-lifetime-offer/
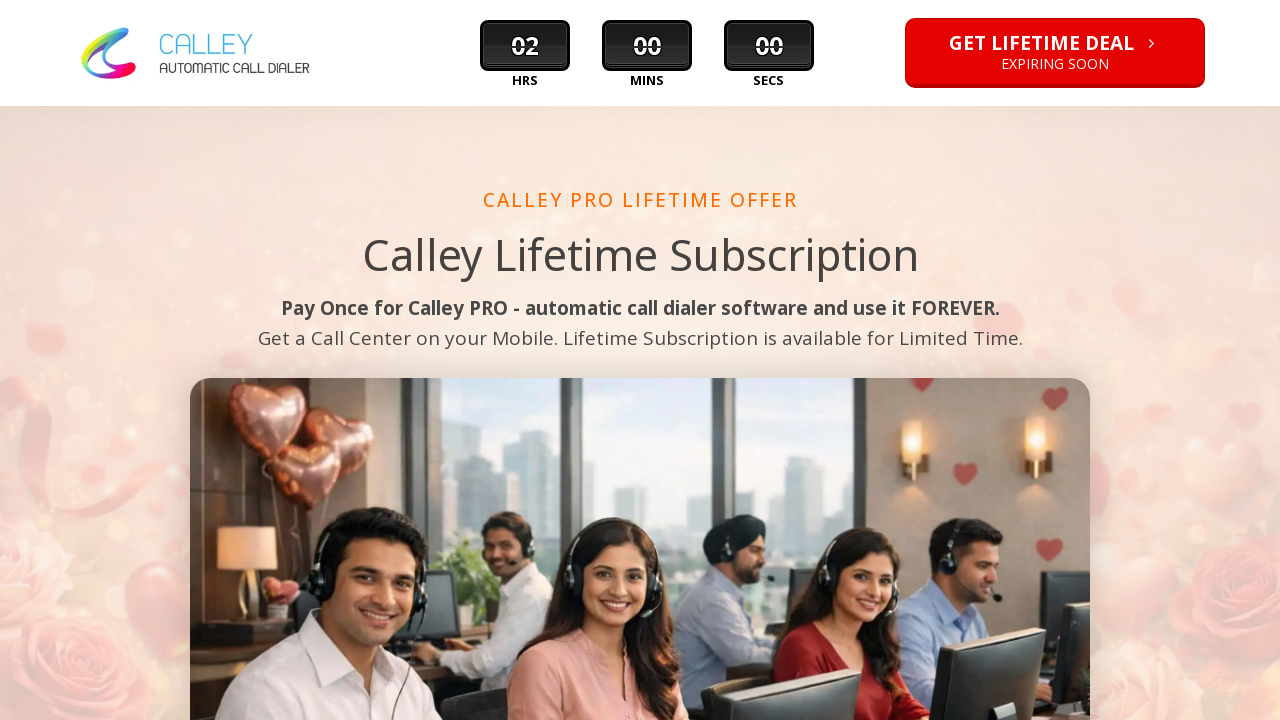

Navigated back to sitemap
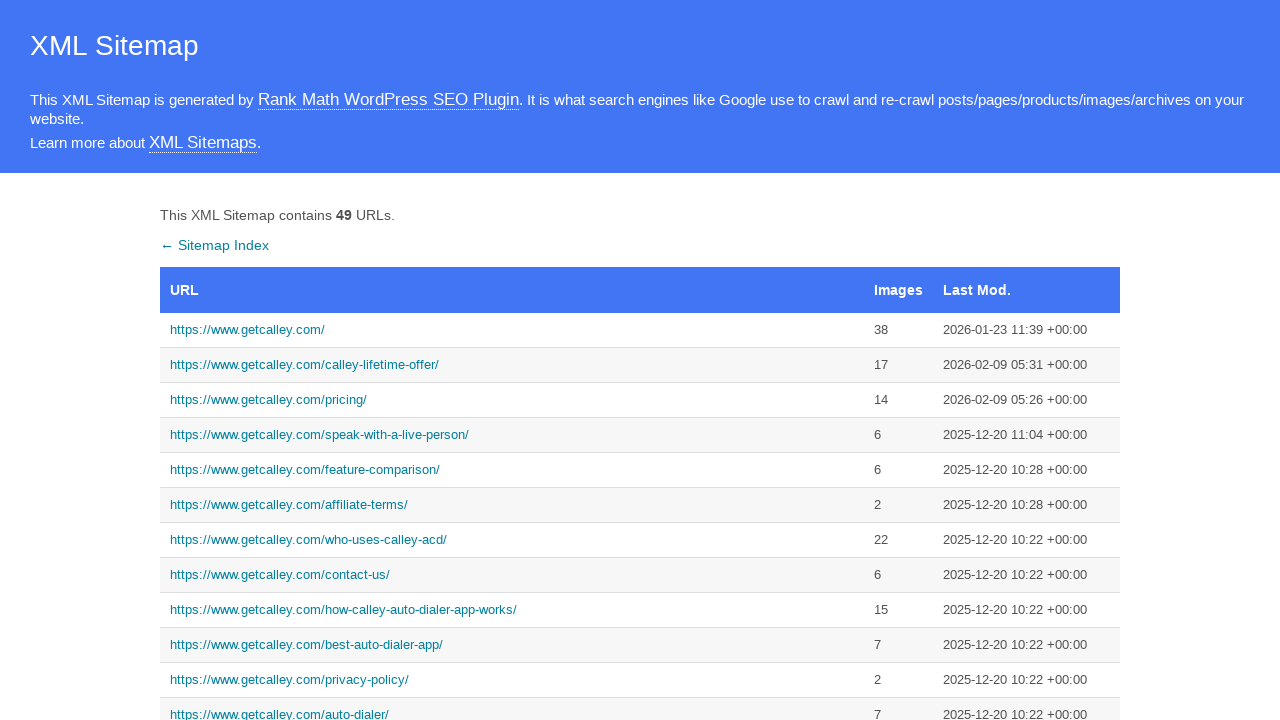

Sitemap reloaded
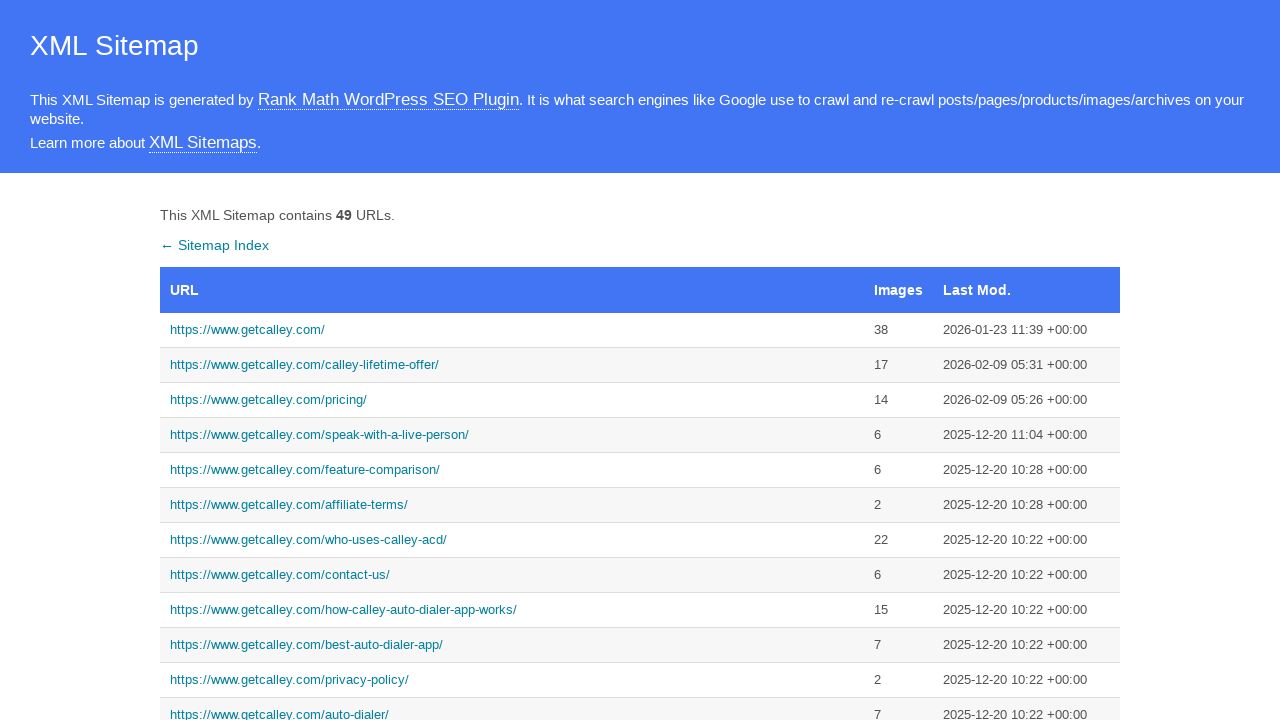

Clicked link for https://www.getcalley.com/see-a-demo/ at (512, 360) on text=https://www.getcalley.com/see-a-demo/
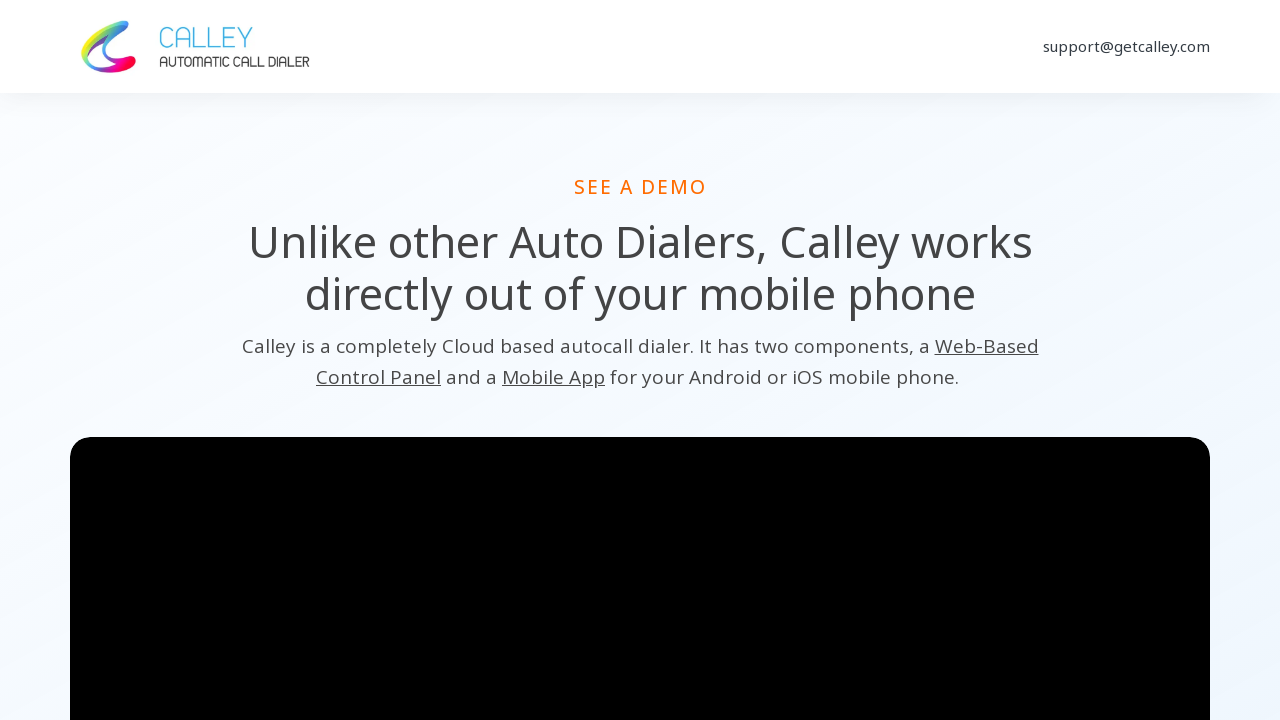

Page loaded for https://www.getcalley.com/see-a-demo/
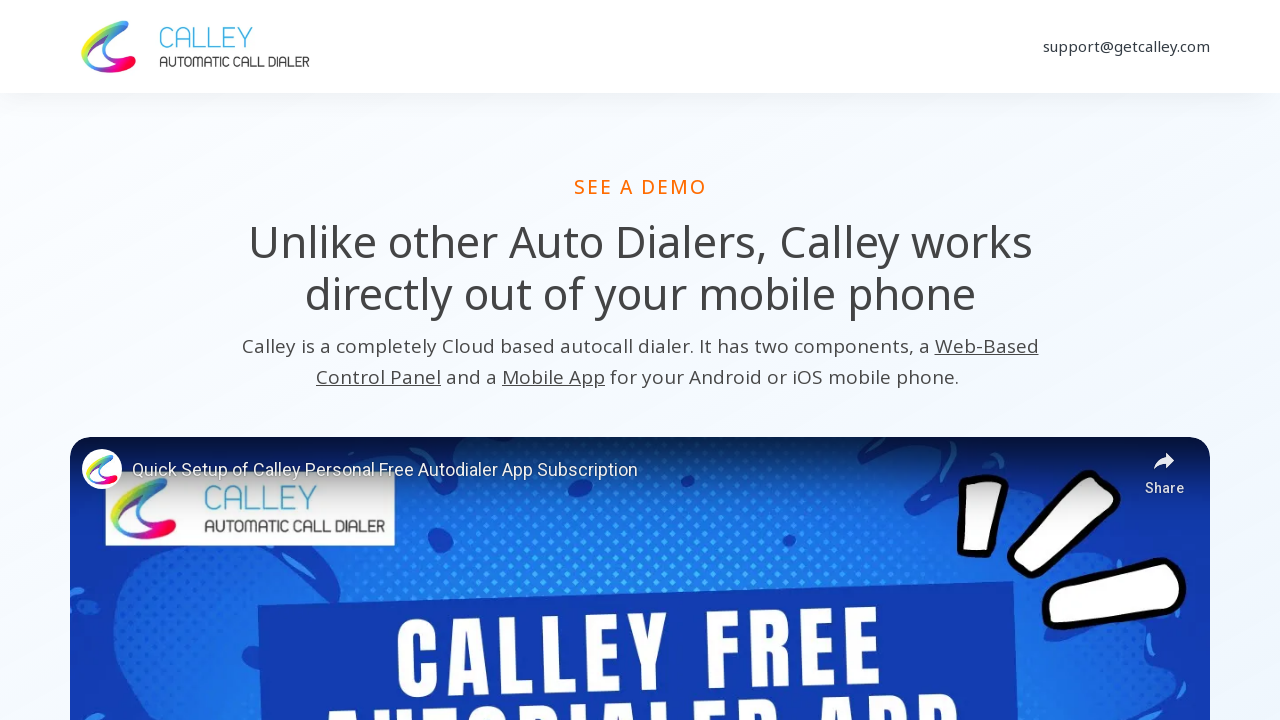

Navigated back to sitemap
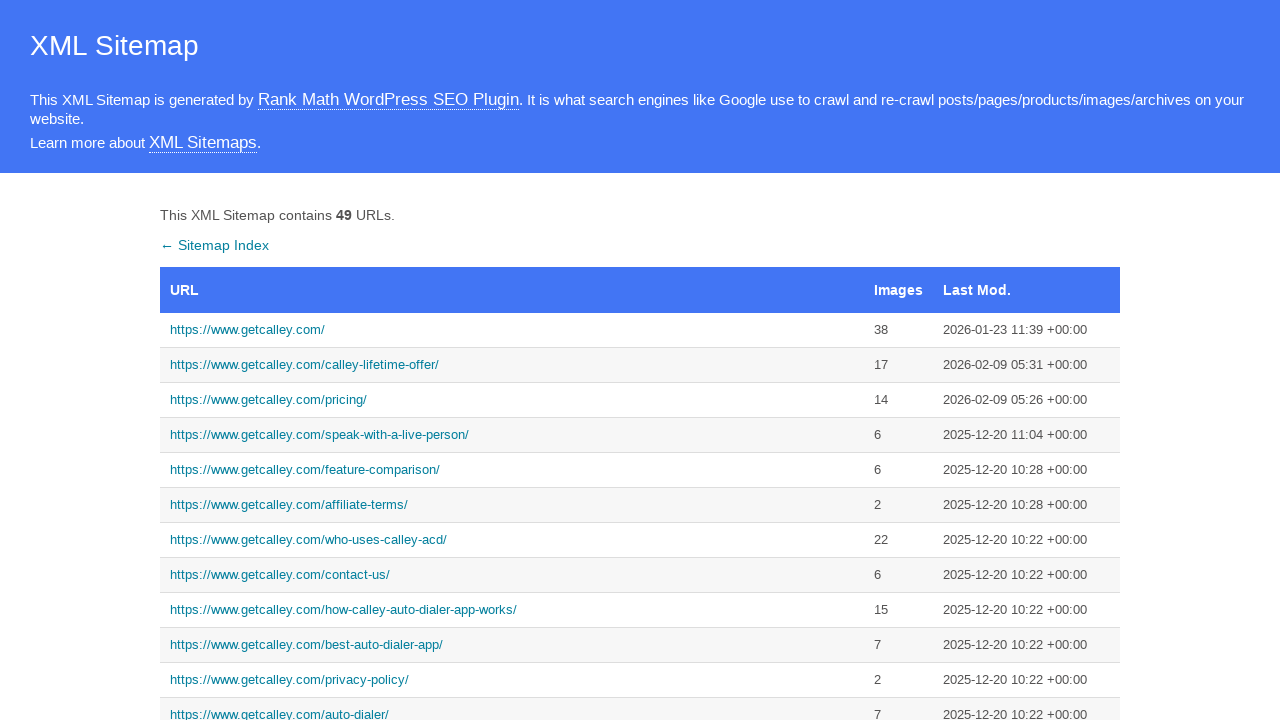

Sitemap reloaded
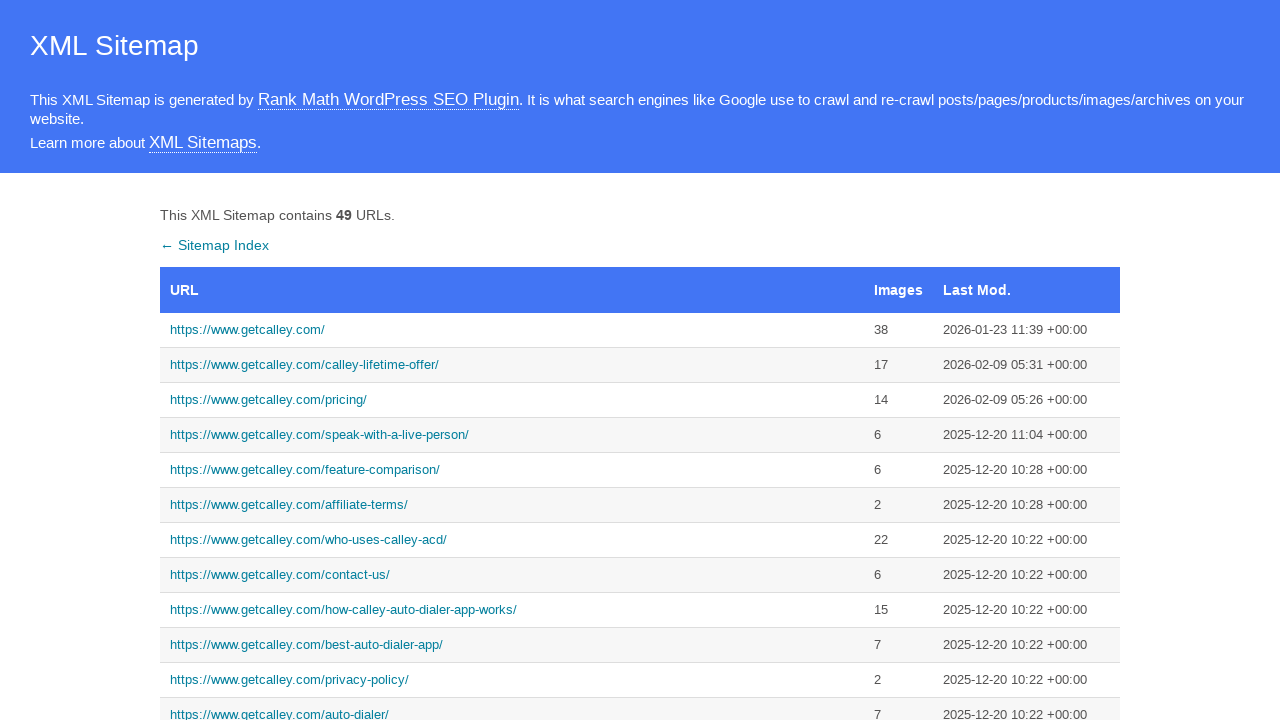

Clicked link for https://www.getcalley.com/calley-teams-features/ at (512, 360) on text=https://www.getcalley.com/calley-teams-features/
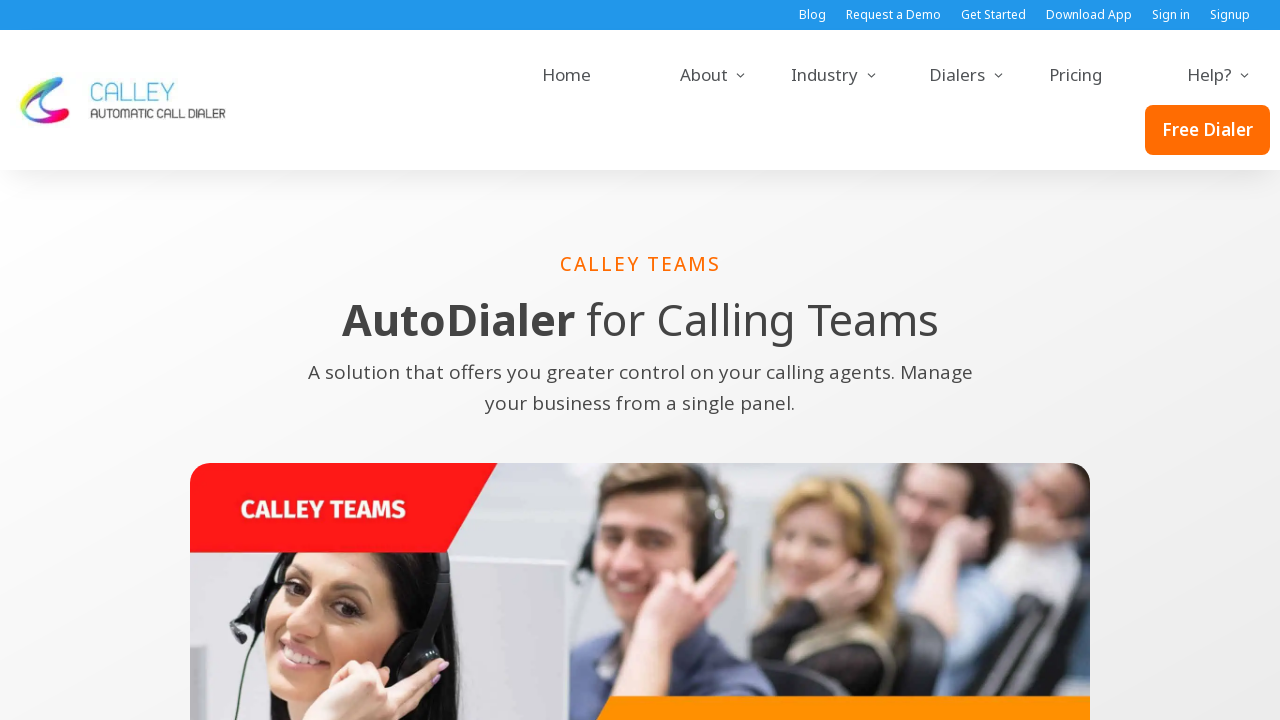

Page loaded for https://www.getcalley.com/calley-teams-features/
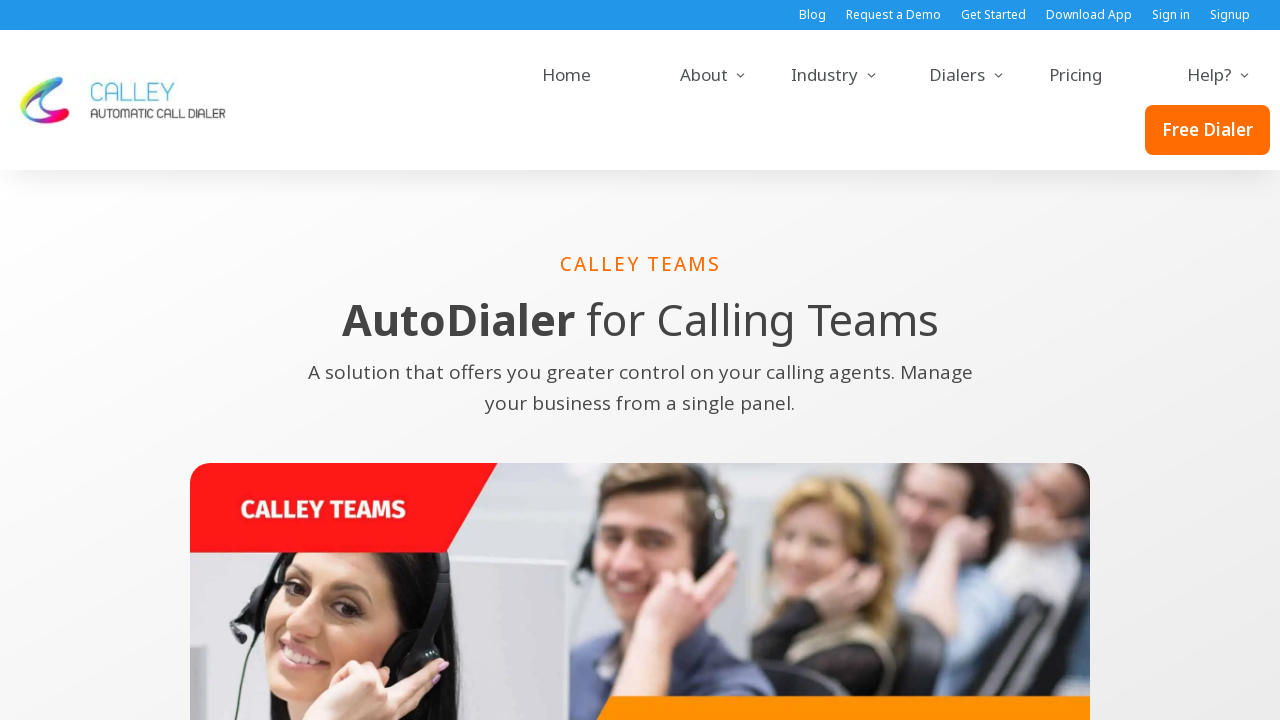

Navigated back to sitemap
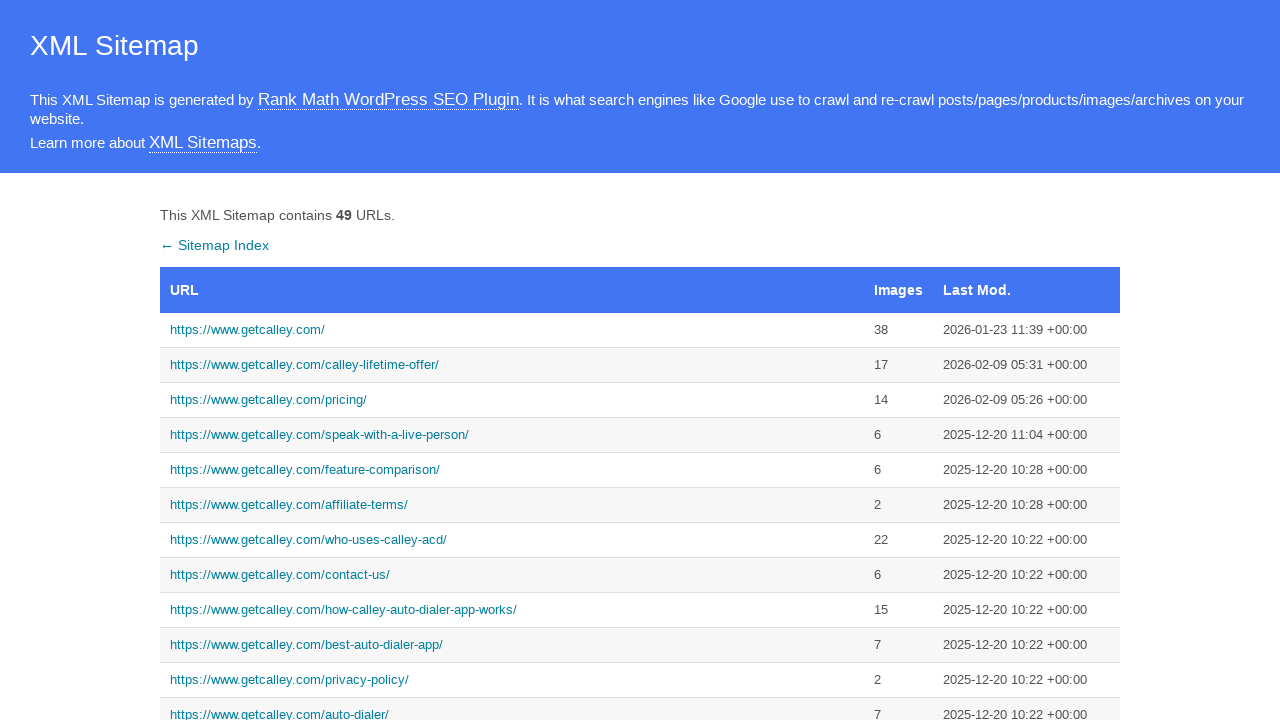

Sitemap reloaded
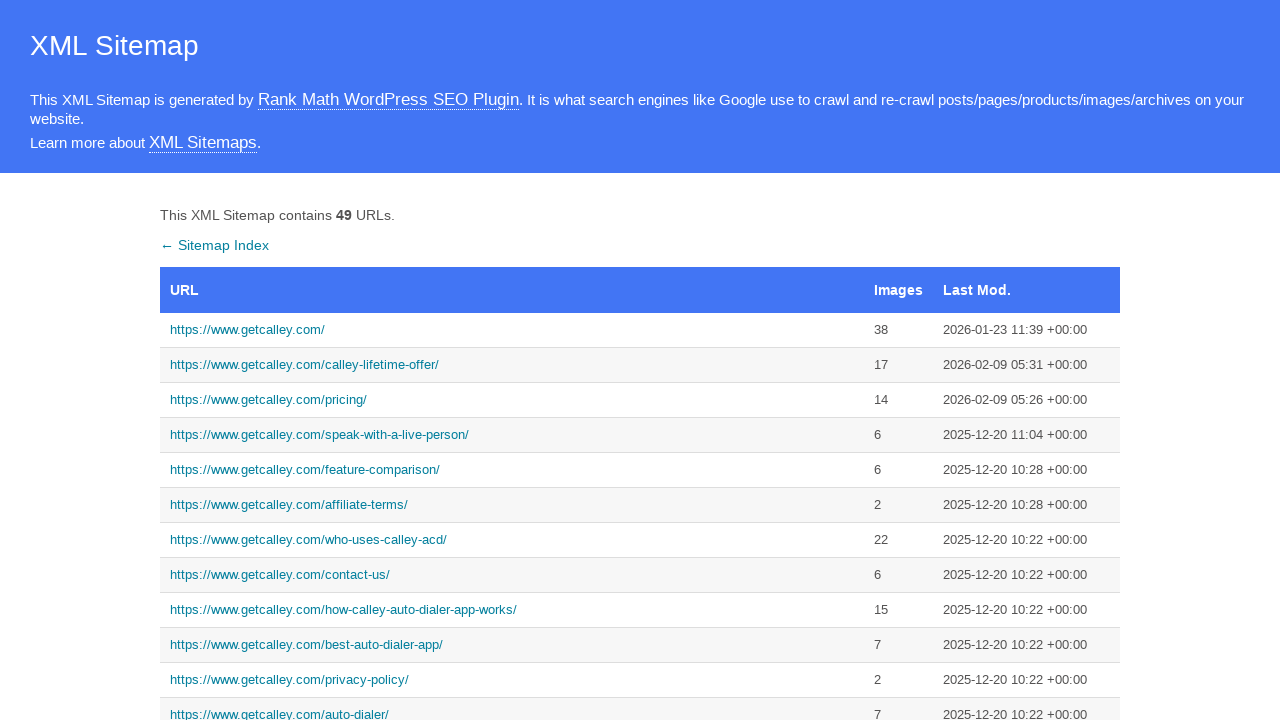

Clicked link for https://www.getcalley.com/calley-pro-features/ at (512, 360) on text=https://www.getcalley.com/calley-pro-features/
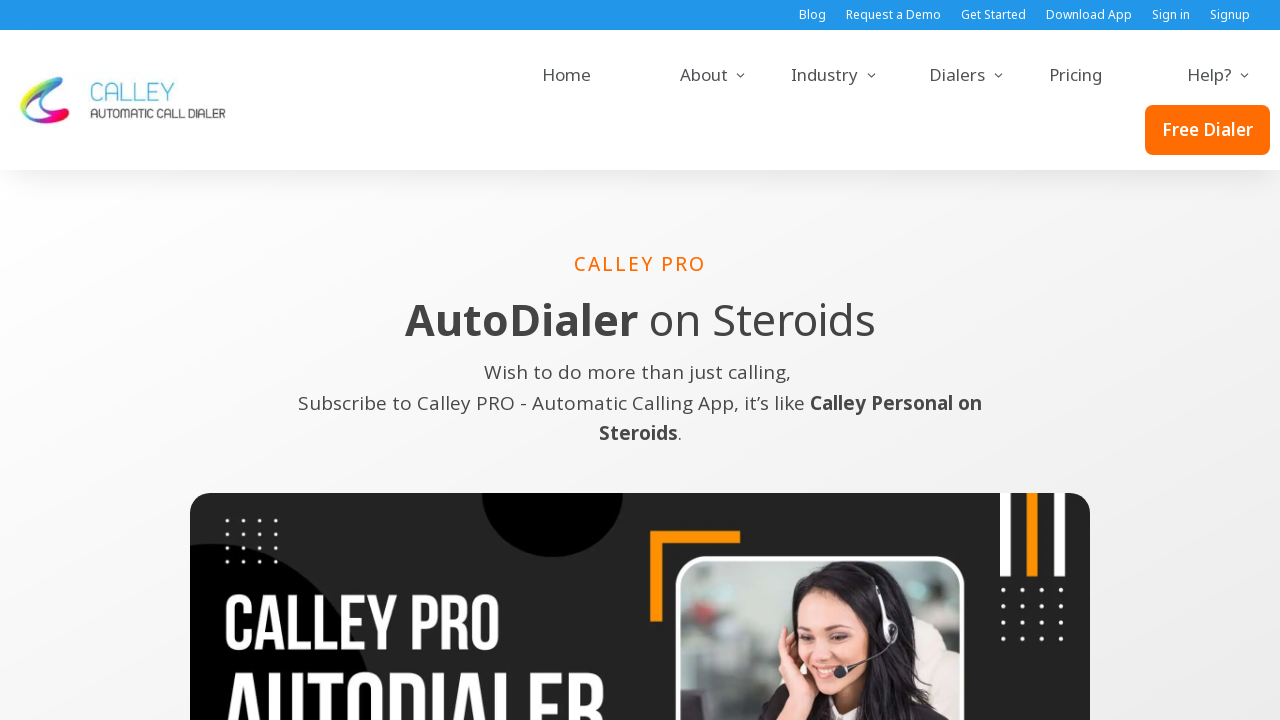

Page loaded for https://www.getcalley.com/calley-pro-features/
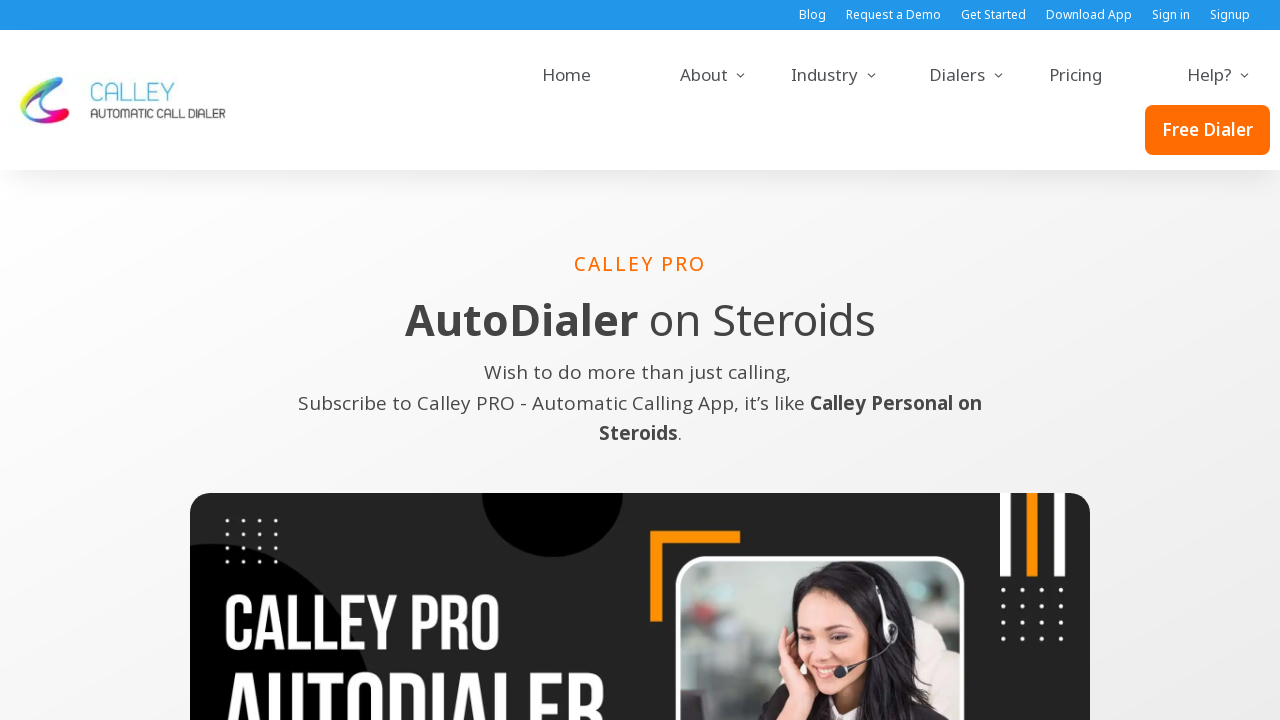

Navigated back to sitemap
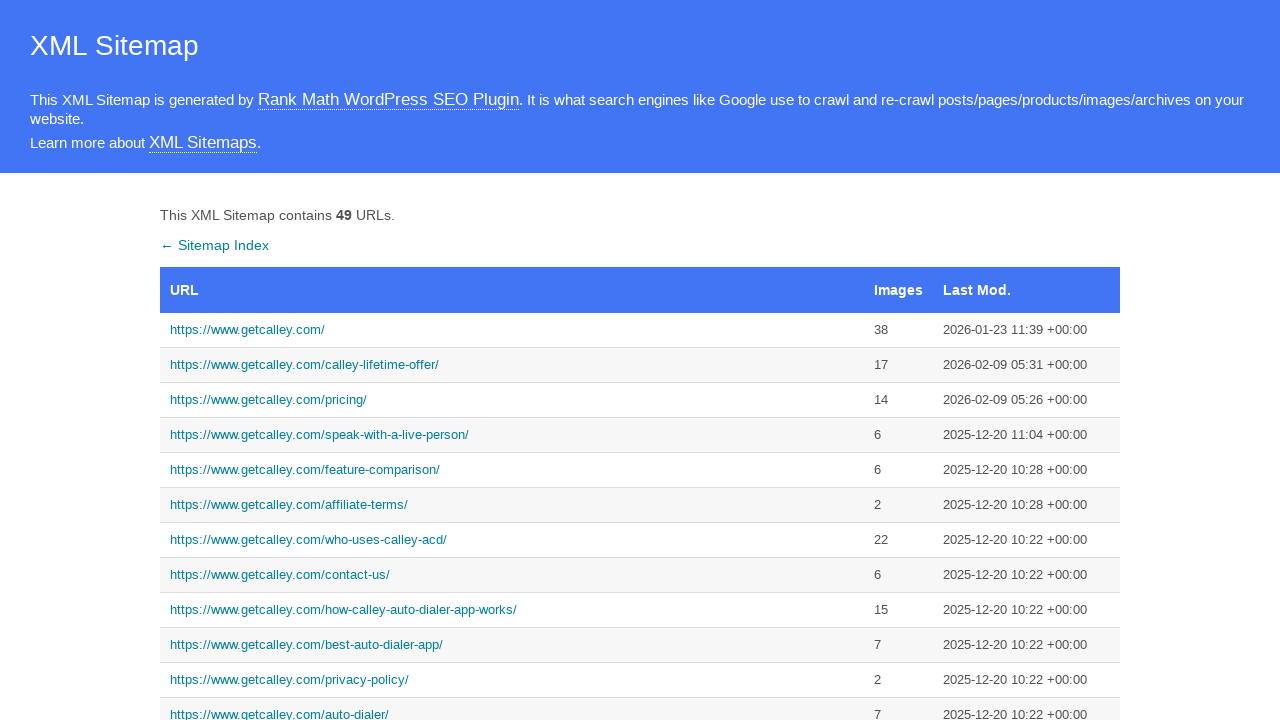

Sitemap reloaded
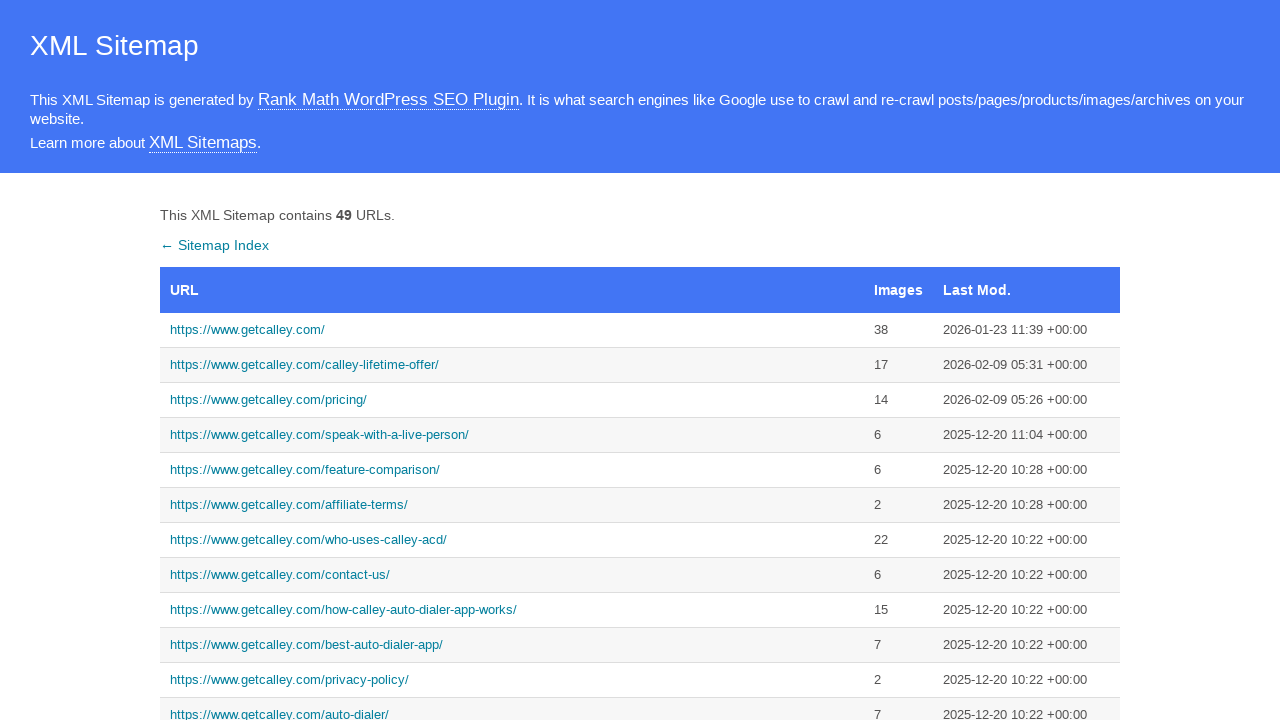

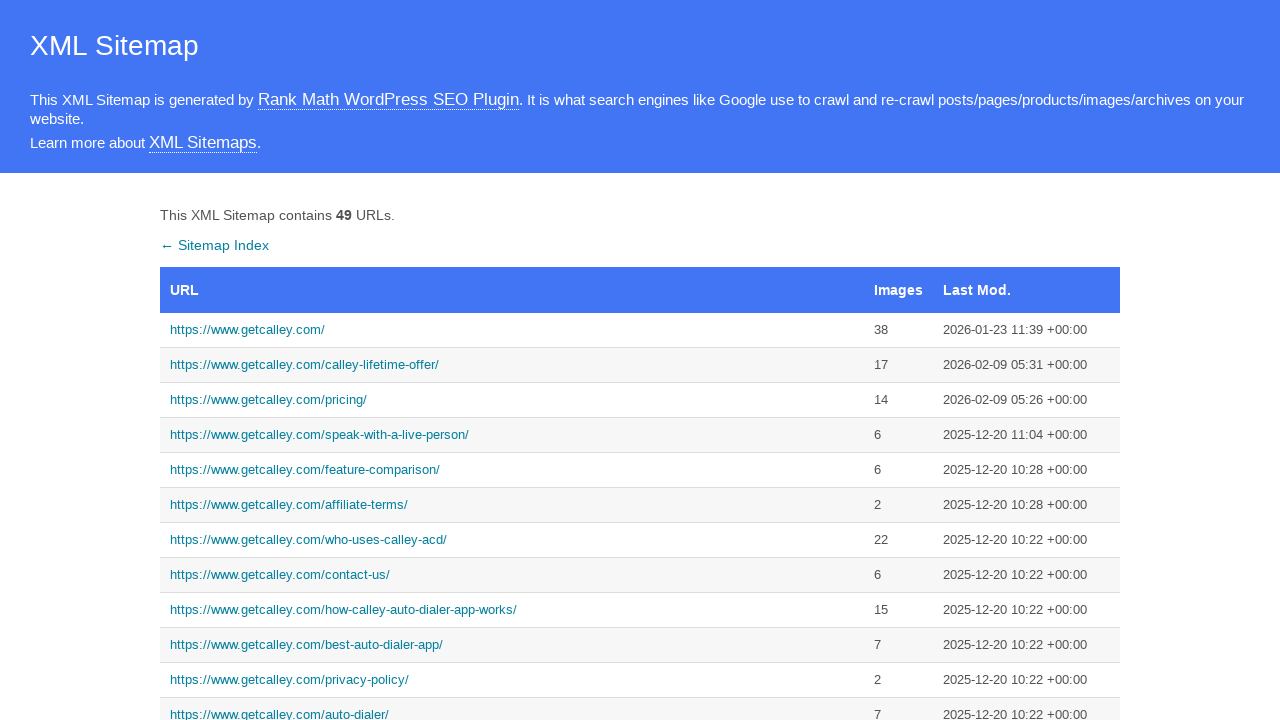